Tests filling out a practice form with personal information including name, email, phone number, gender selection, date of birth picker, subject selection, and hobbies checkboxes.

Starting URL: https://demoqa.com/automation-practice-form

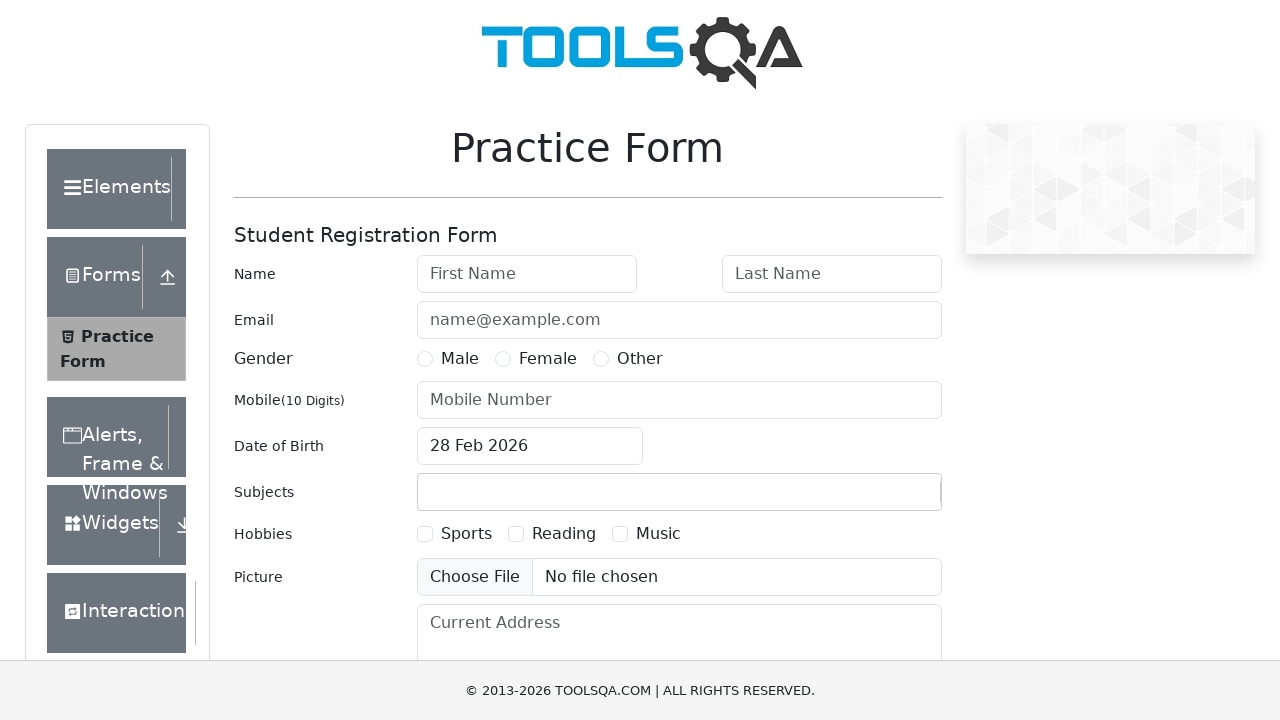

Filled first name field with 'Dmitry' on #firstName
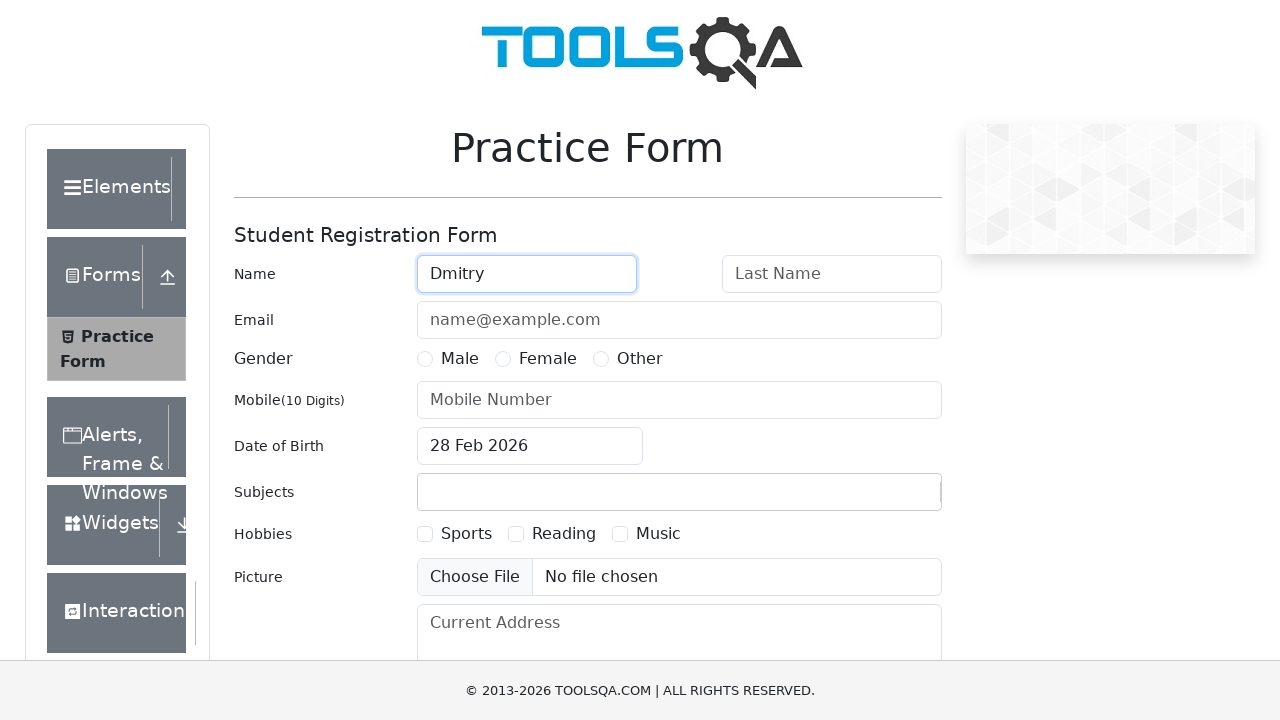

Filled last name field with 'Msximov' on #lastName
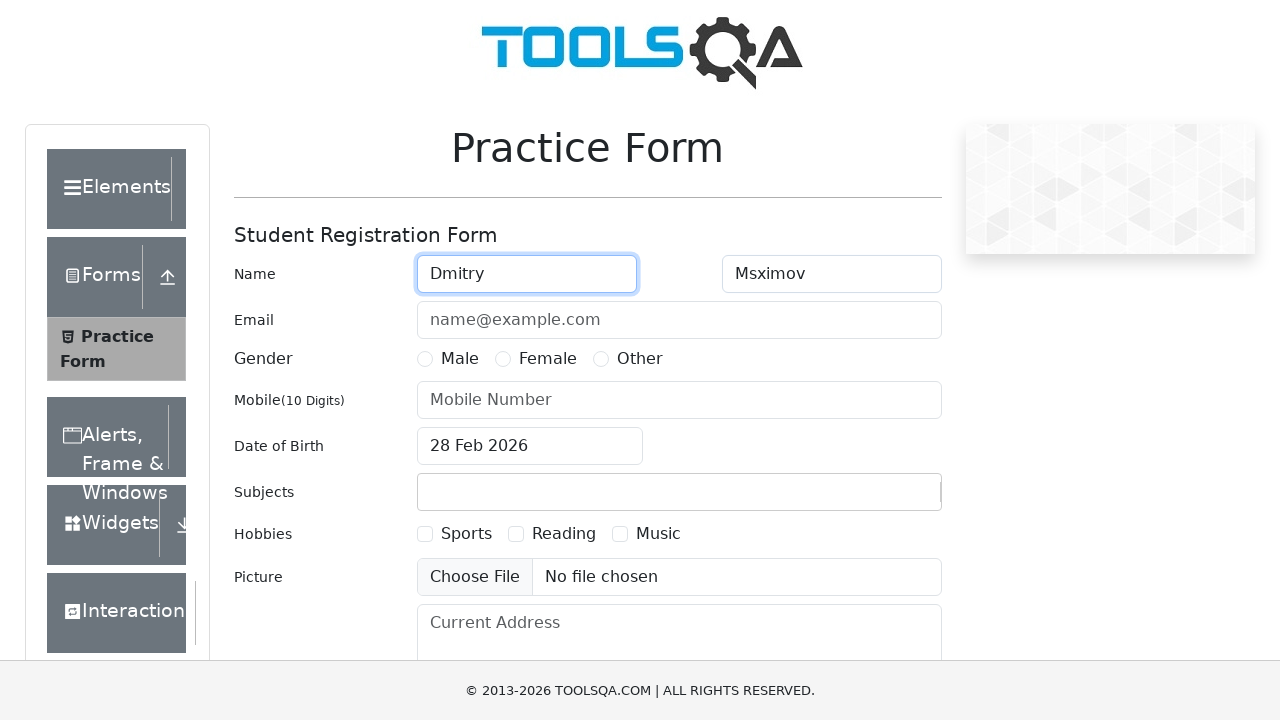

Filled email field with 'maxdim@mail.com' on #userEmail
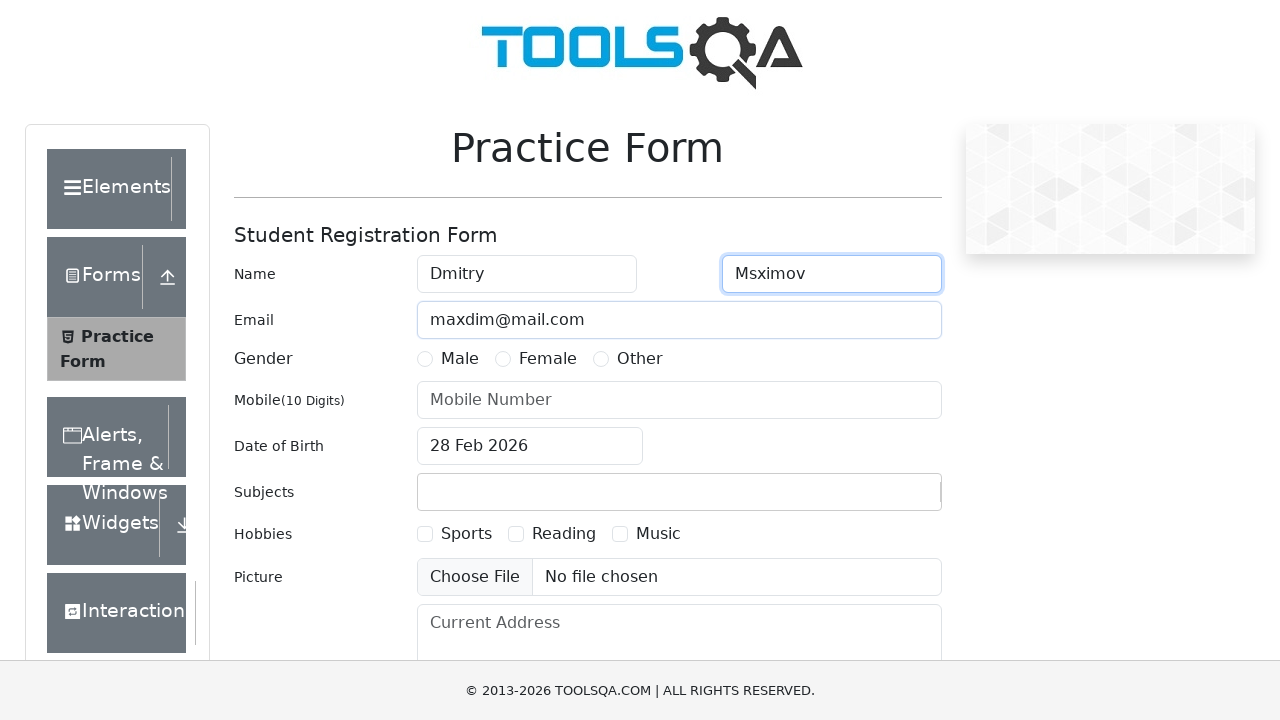

Filled phone number field with '9152691452' on #userNumber
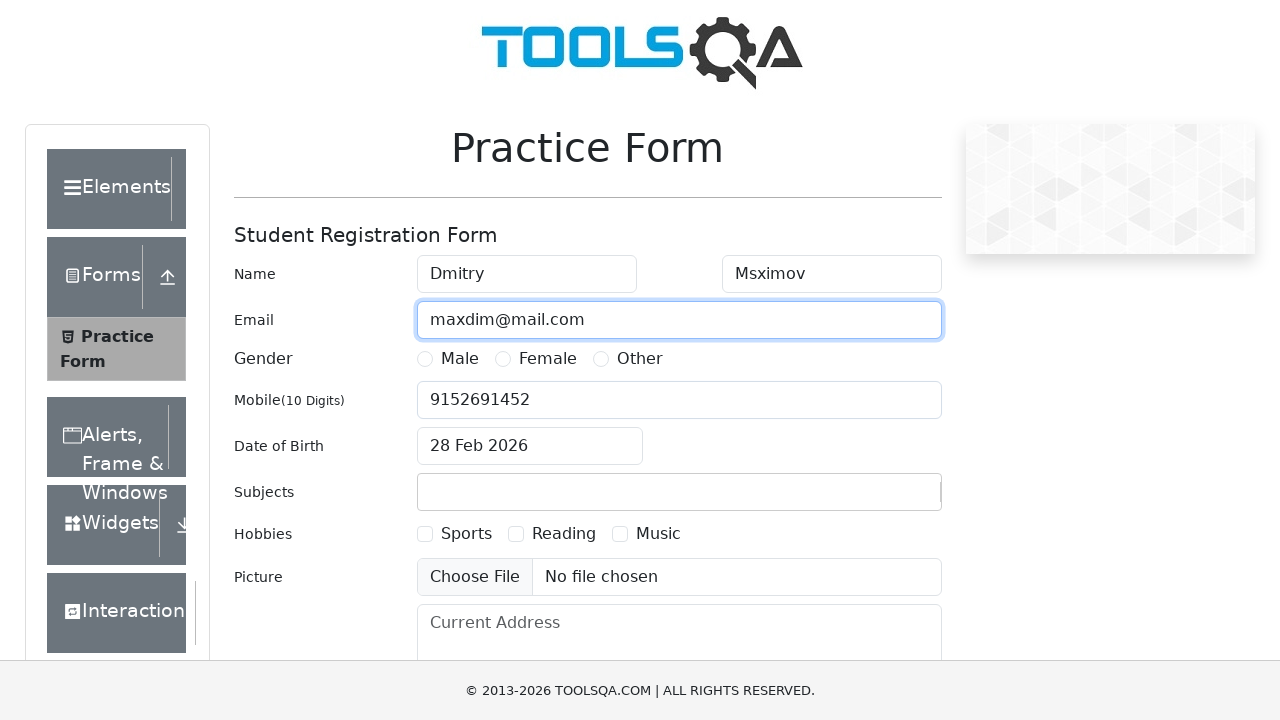

Selected 'Male' gender option at (126, 424) on text=Male
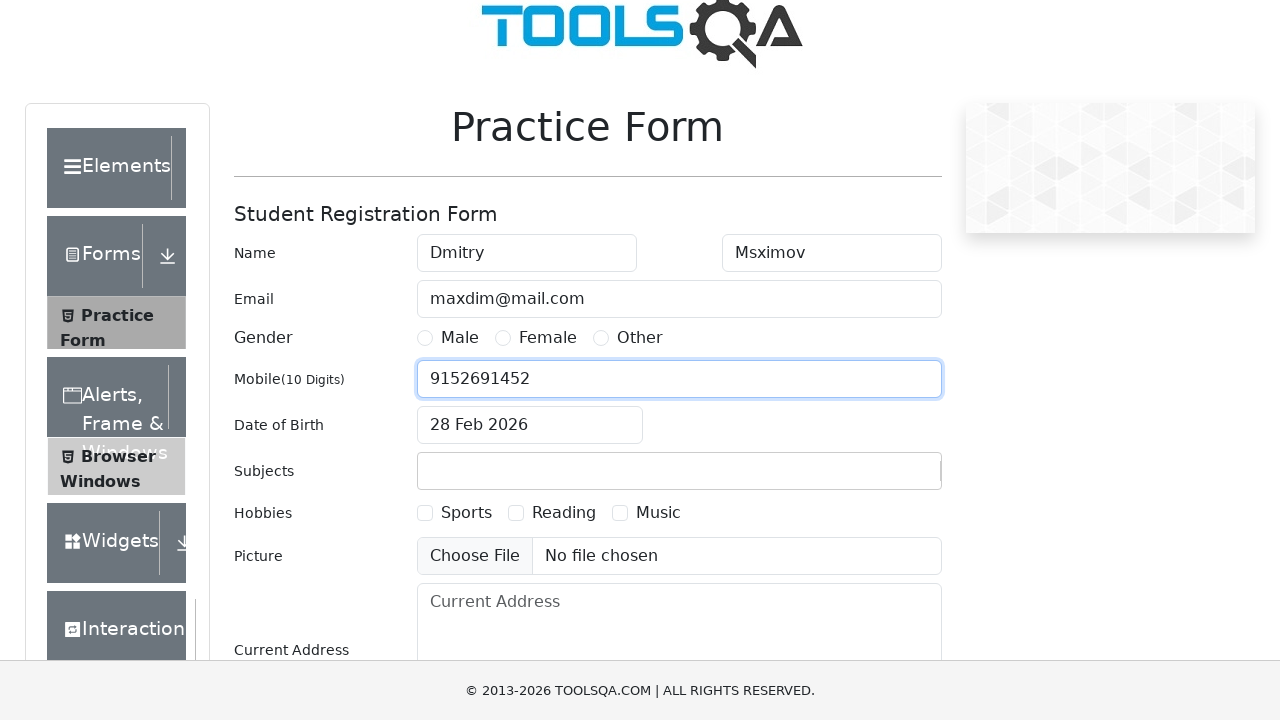

Opened date picker by clicking date of birth input at (530, 425) on #dateOfBirthInput
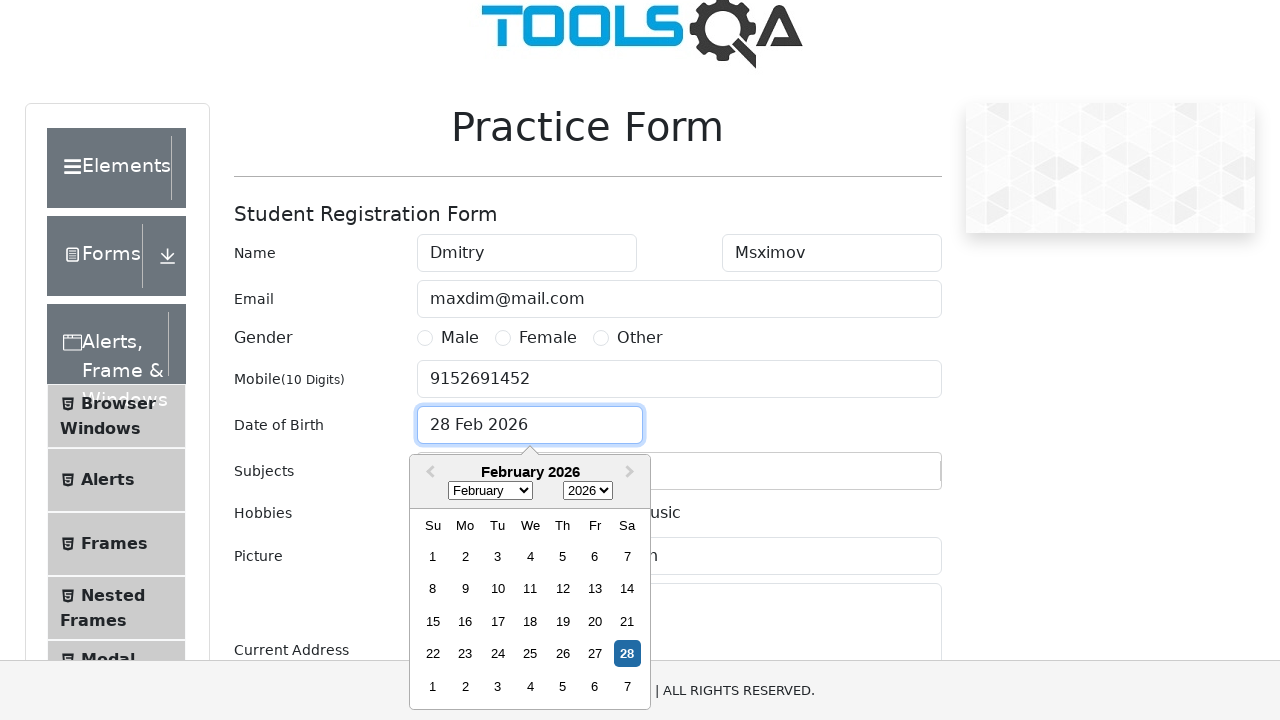

Selected 'May' from month dropdown on .react-datepicker__month-select
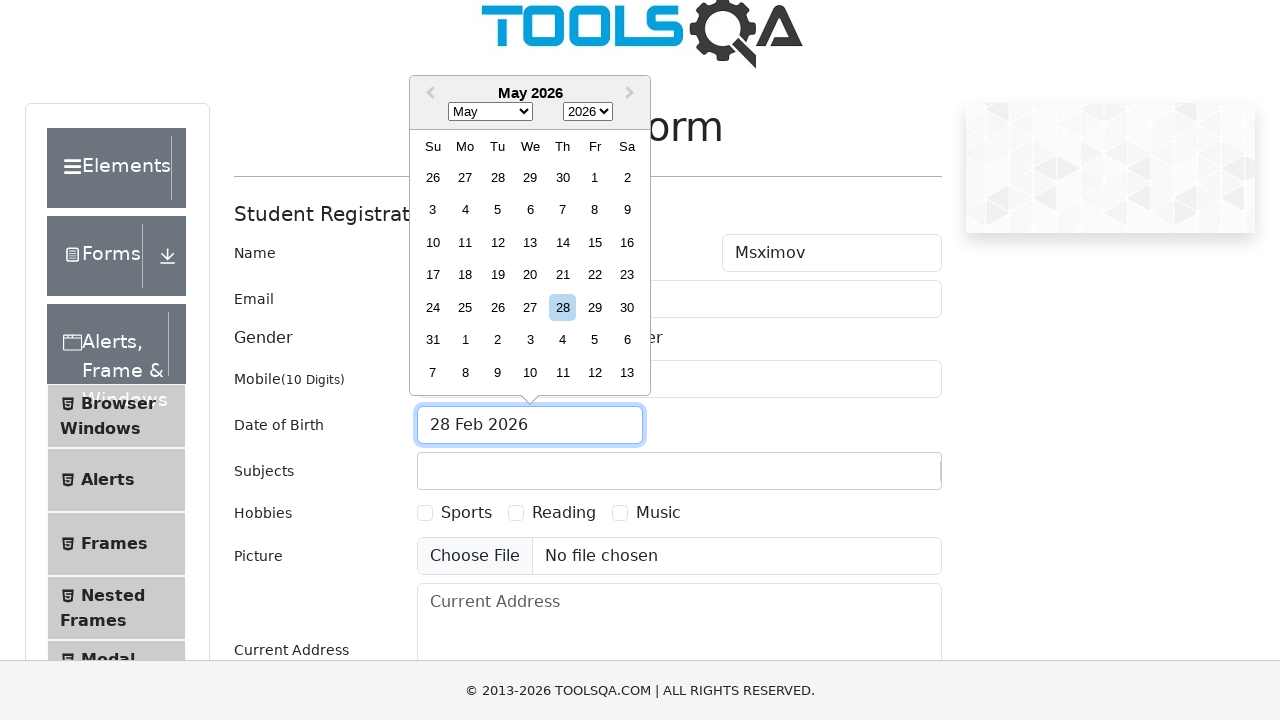

Selected '1983' from year dropdown on .react-datepicker__year-select
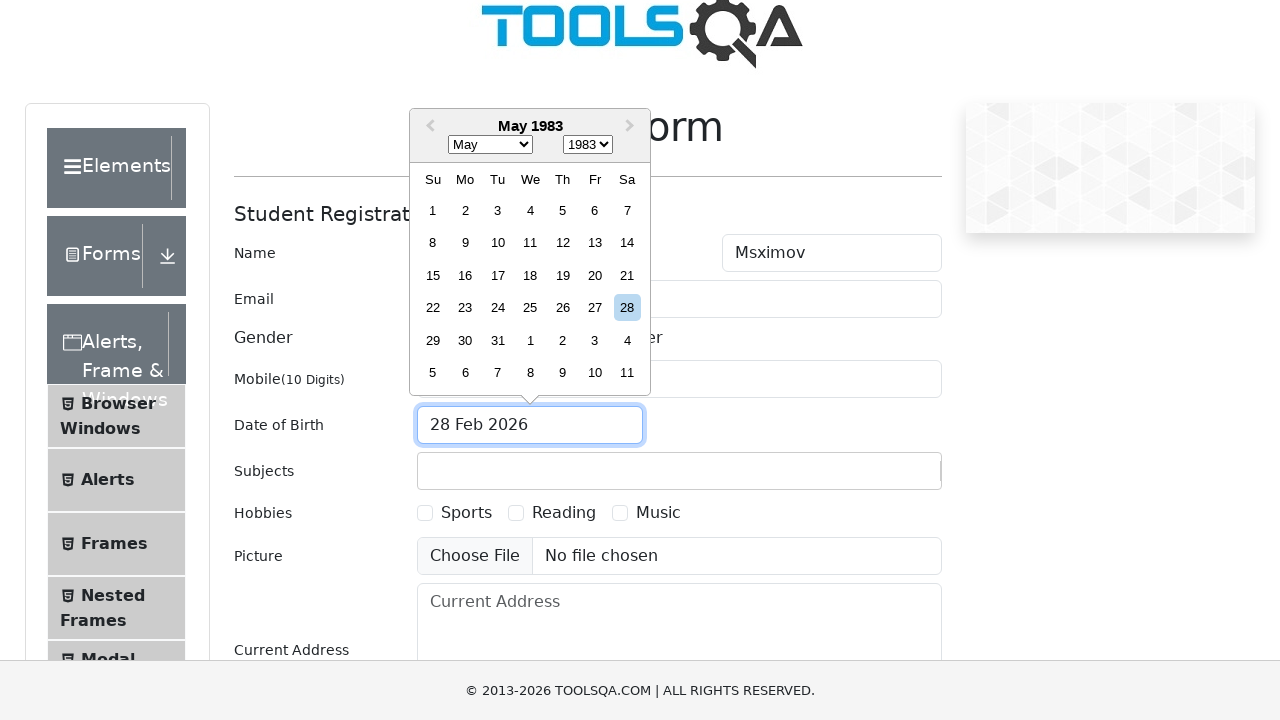

Selected day 25 from date picker at (530, 308) on .react-datepicker__day--025:not(.react-datepicker__day--outside-month)
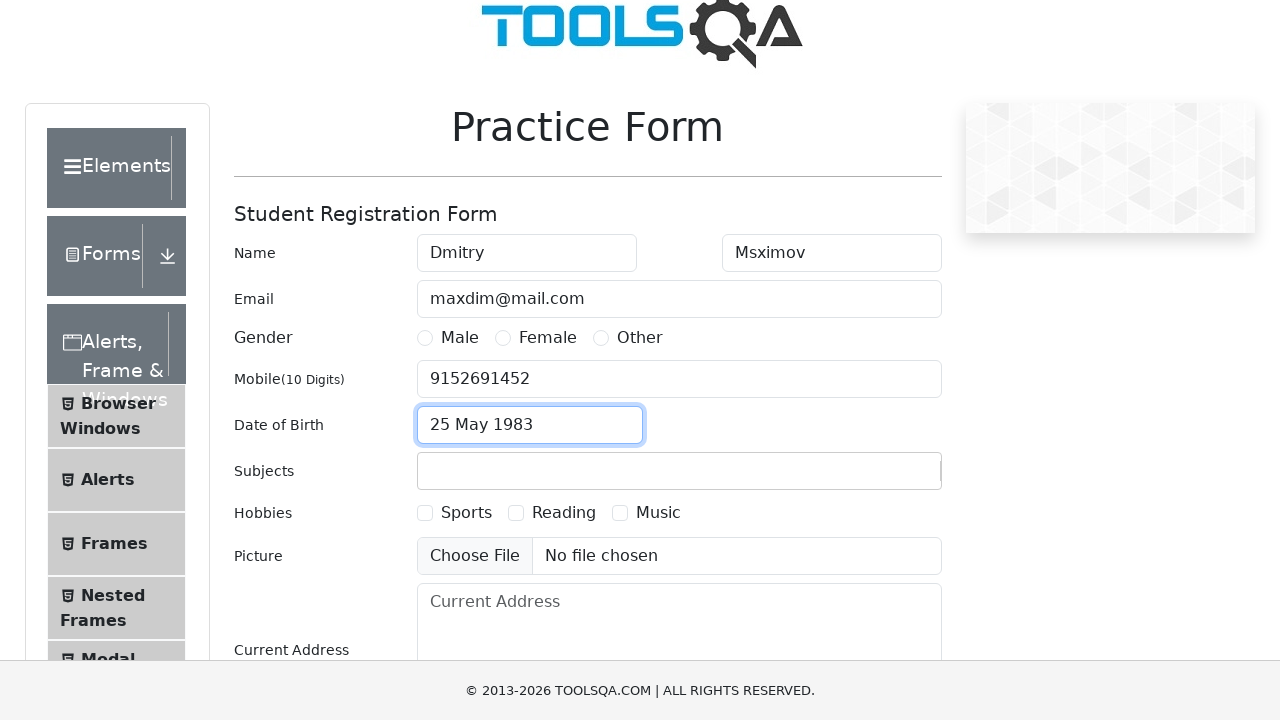

Filled subjects input field with 'e' on #subjectsInput
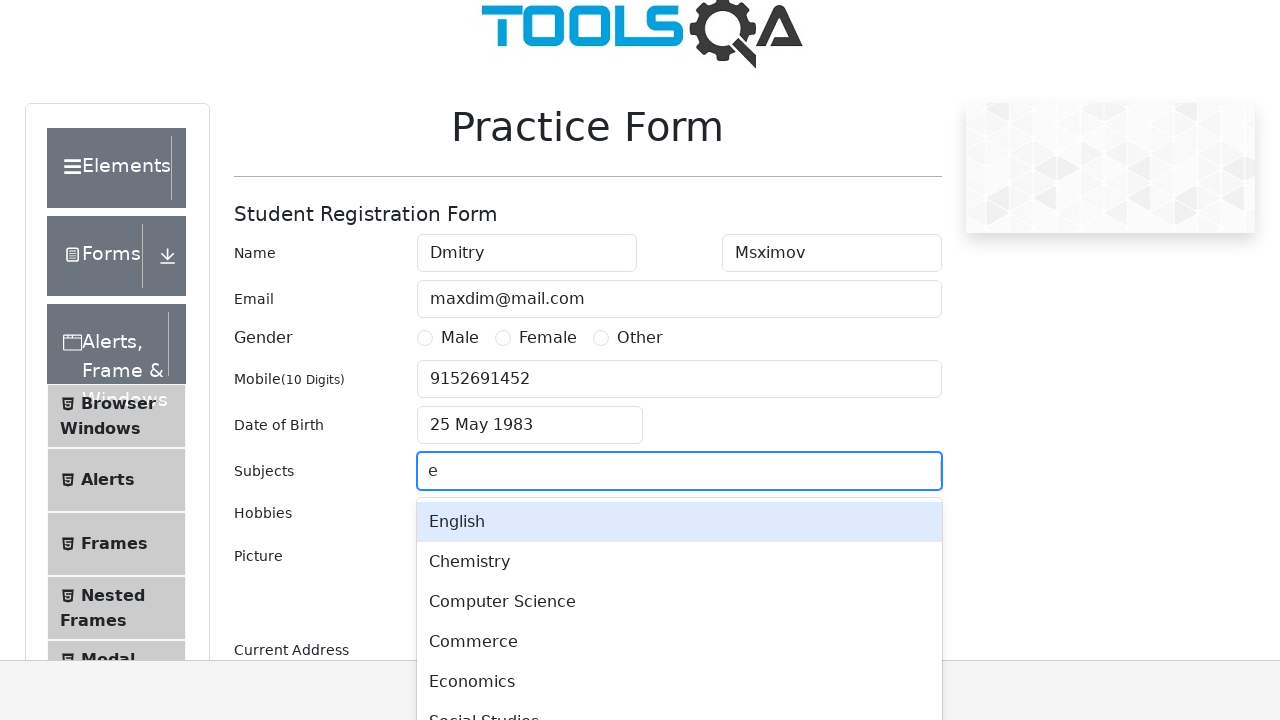

Pressed Enter to confirm subject selection on #subjectsInput
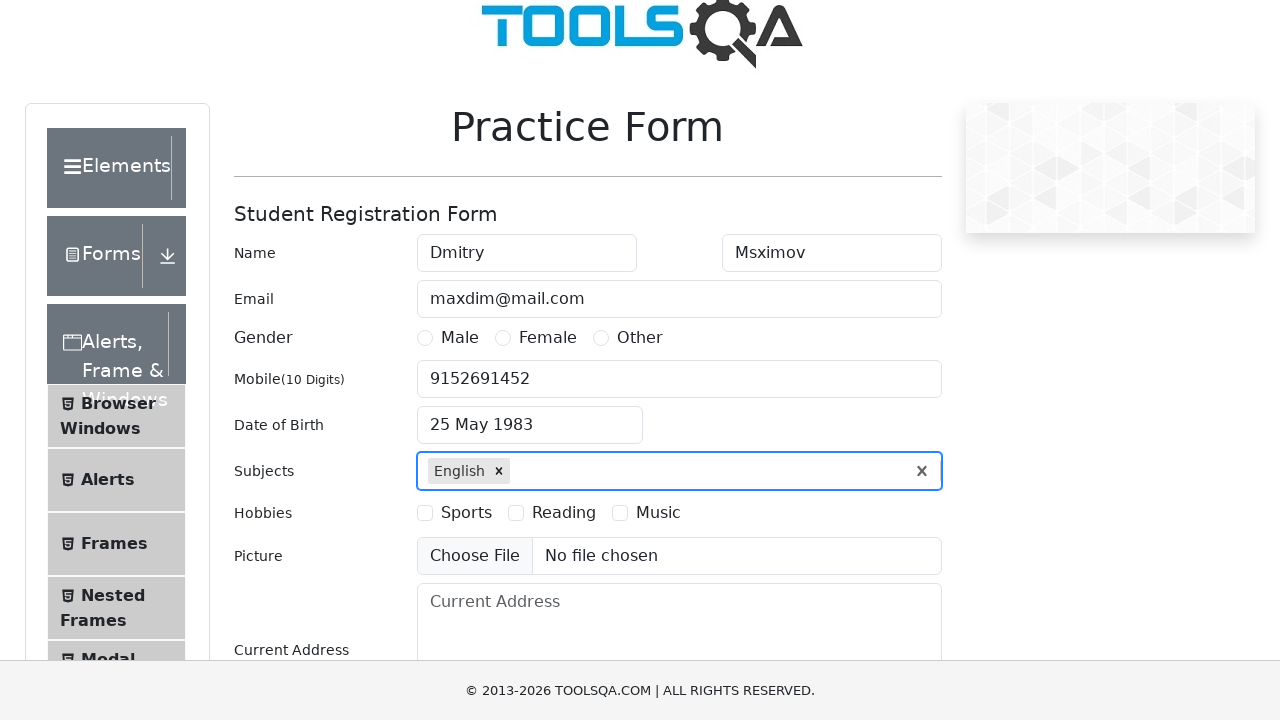

Checked 'Sports' hobby checkbox at (425, 512) on #hobbies-checkbox-1
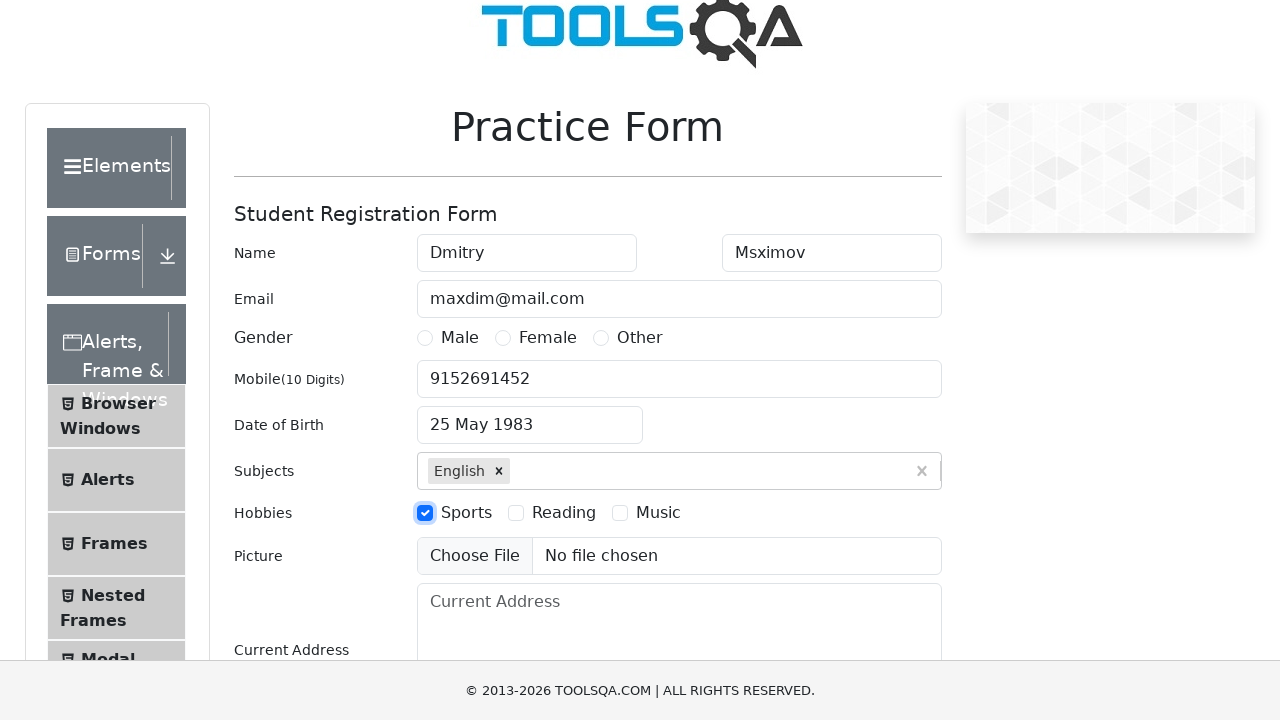

Checked 'Reading' hobby checkbox at (564, 512) on #hobbiesWrapper >> text=Reading
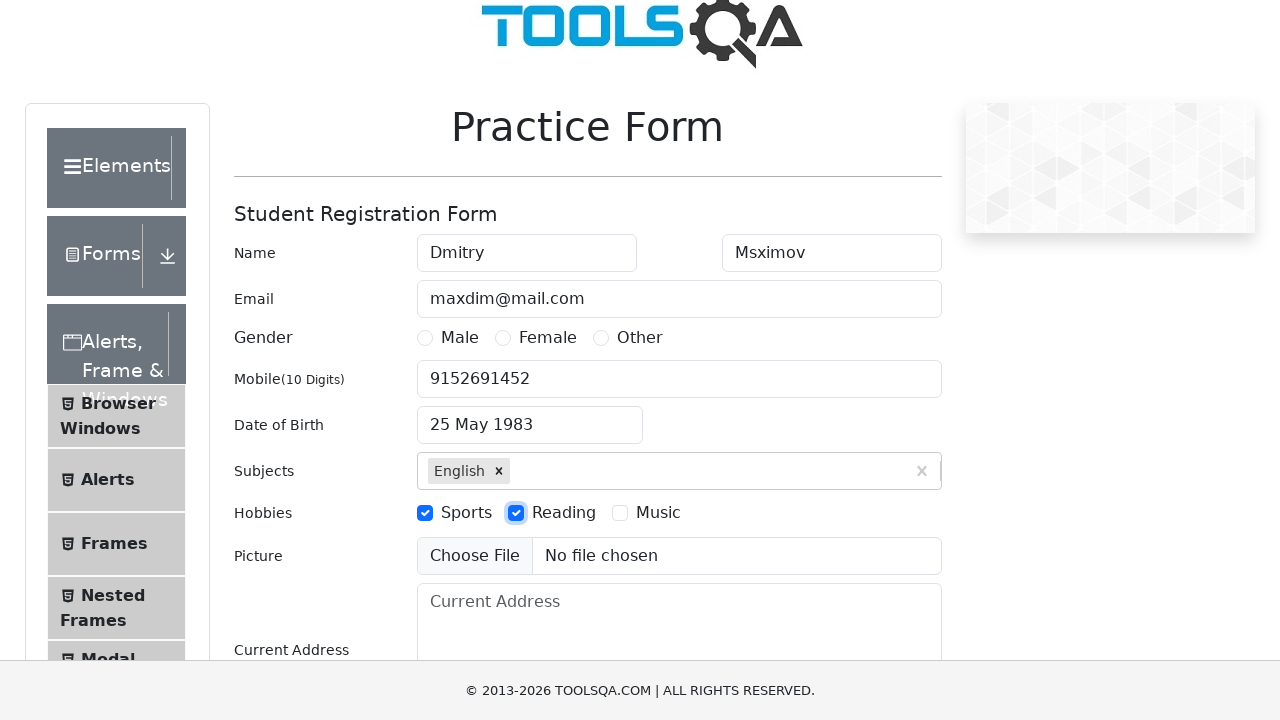

Cleared phone number field on #userNumber
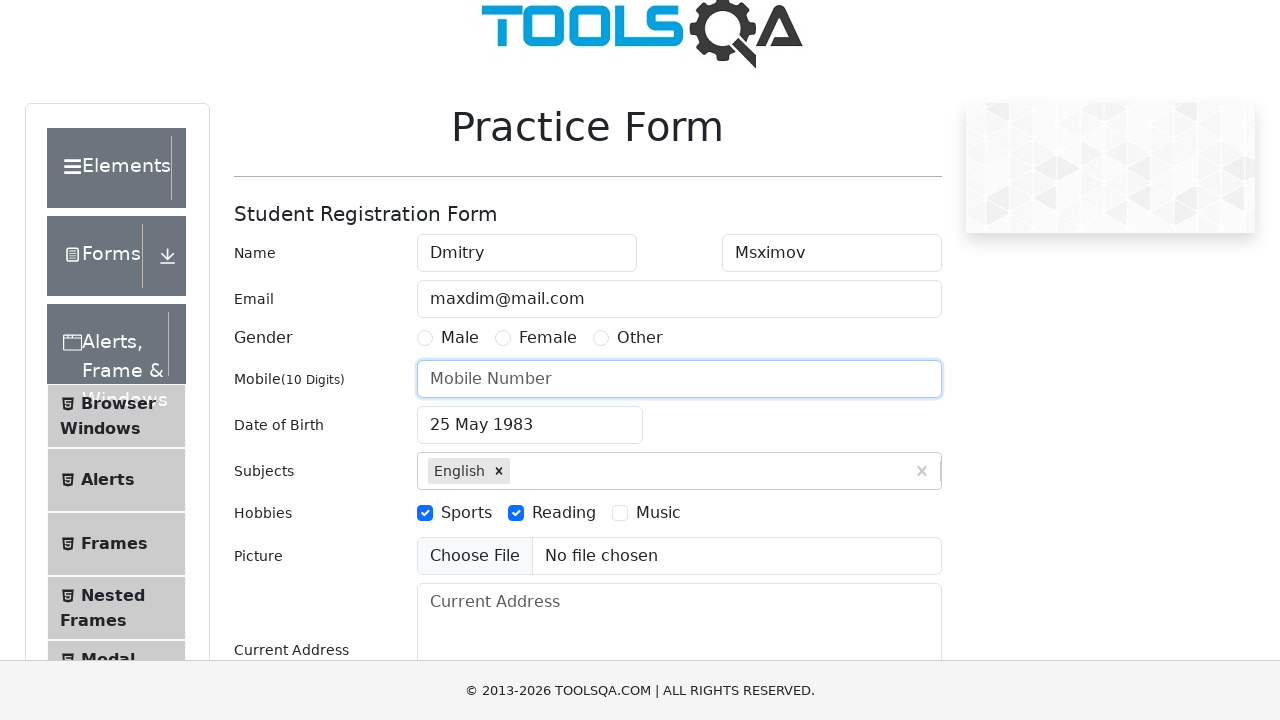

Refilled phone number field with '9152691452' on #userNumber
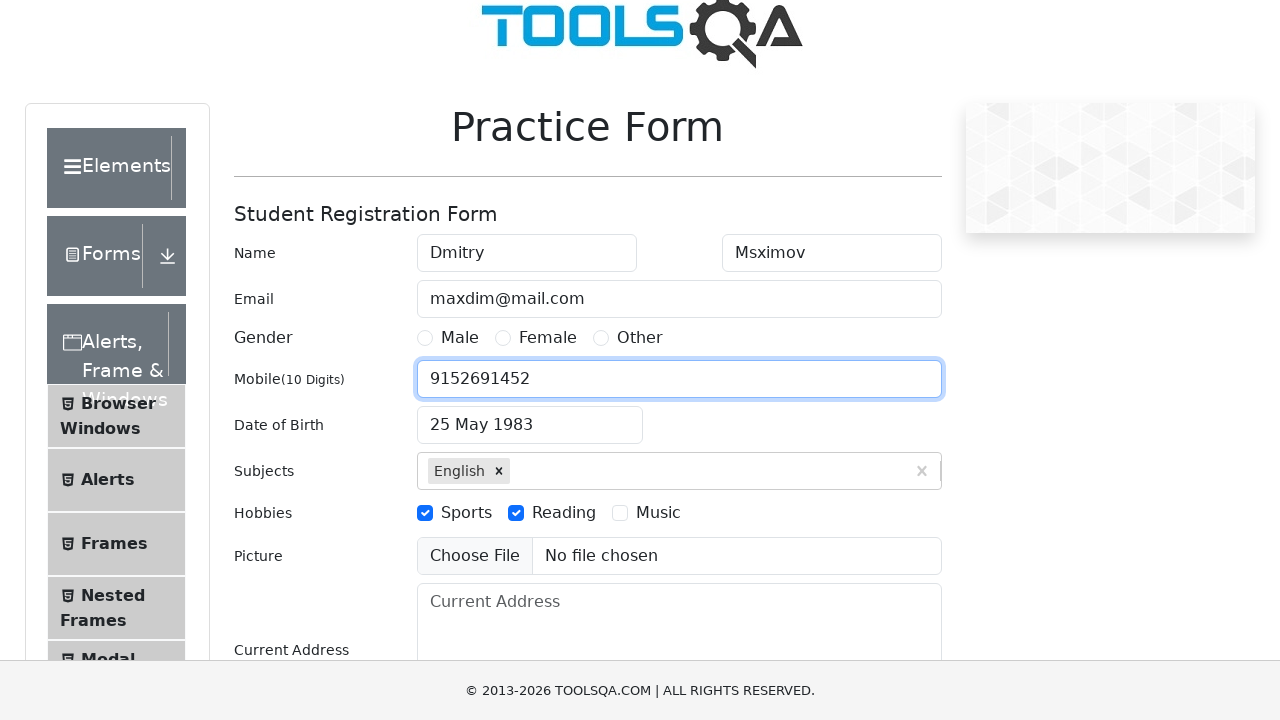

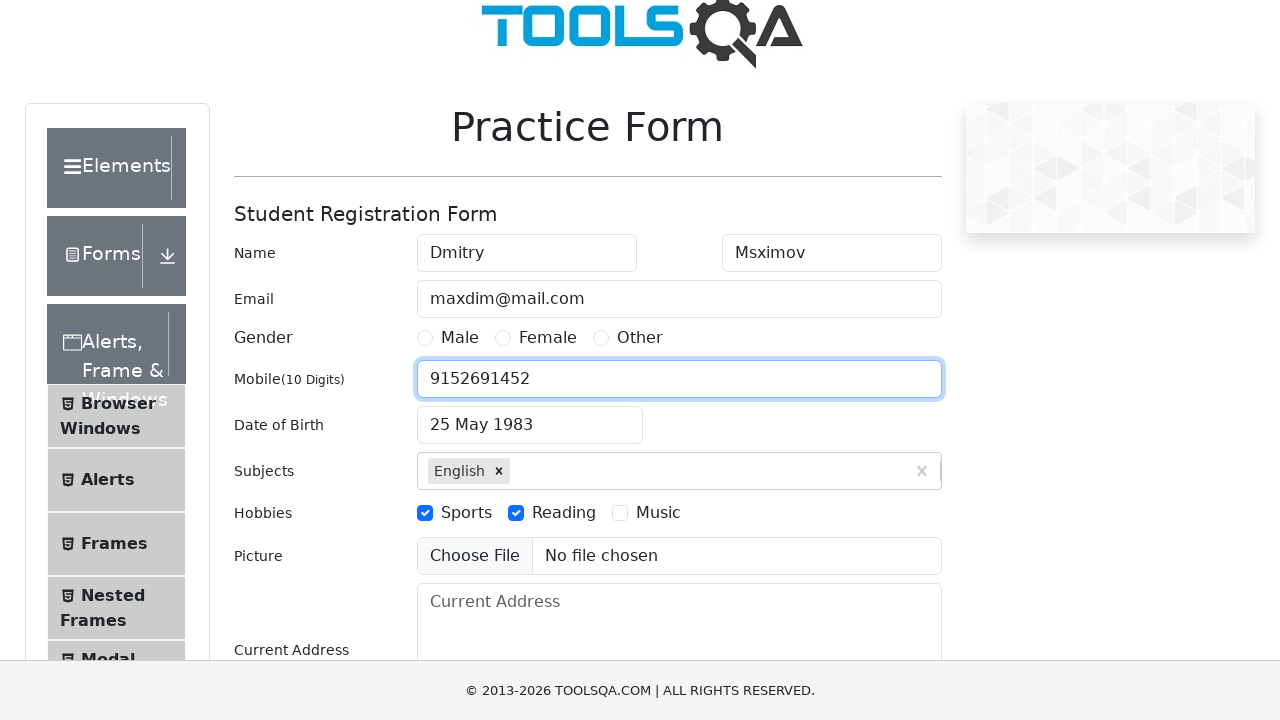